Tests link navigation by counting links in different sections of the page and opening footer column links in new tabs to verify they work correctly

Starting URL: http://www.qaclickacademy.com/practice.php

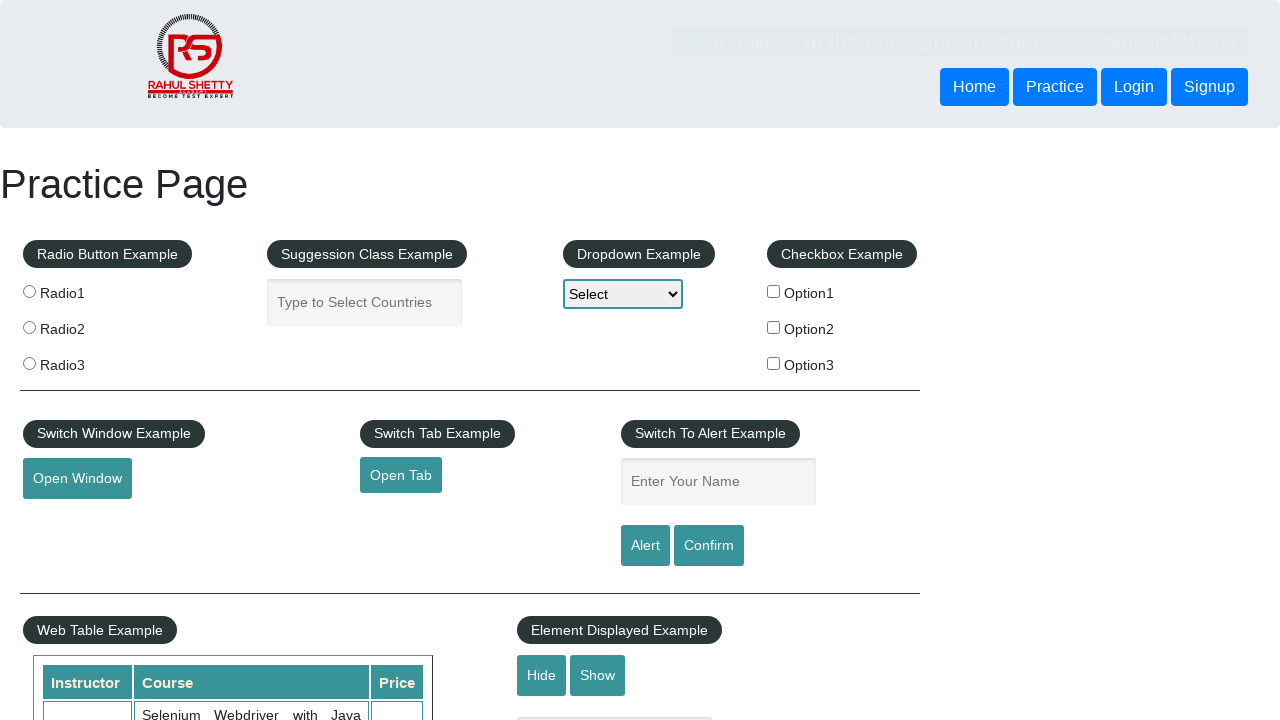

Counted total links on page: 27
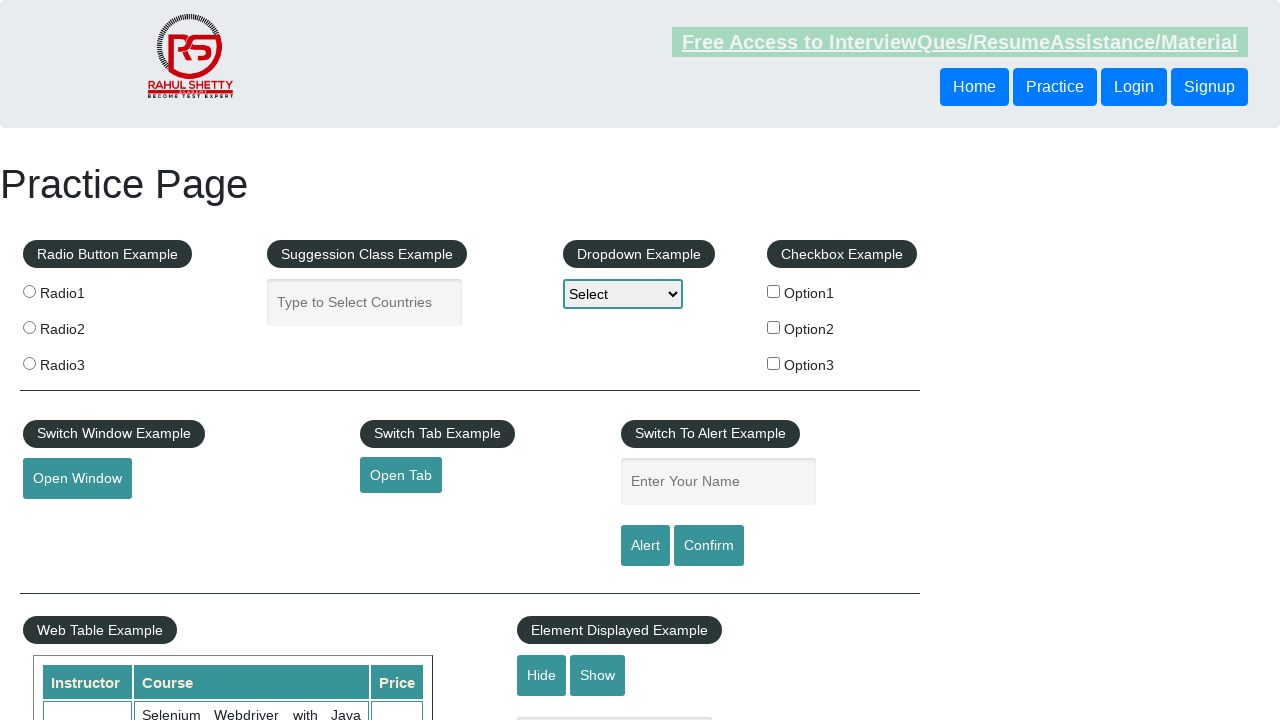

Located footer section with ID 'gf-BIG'
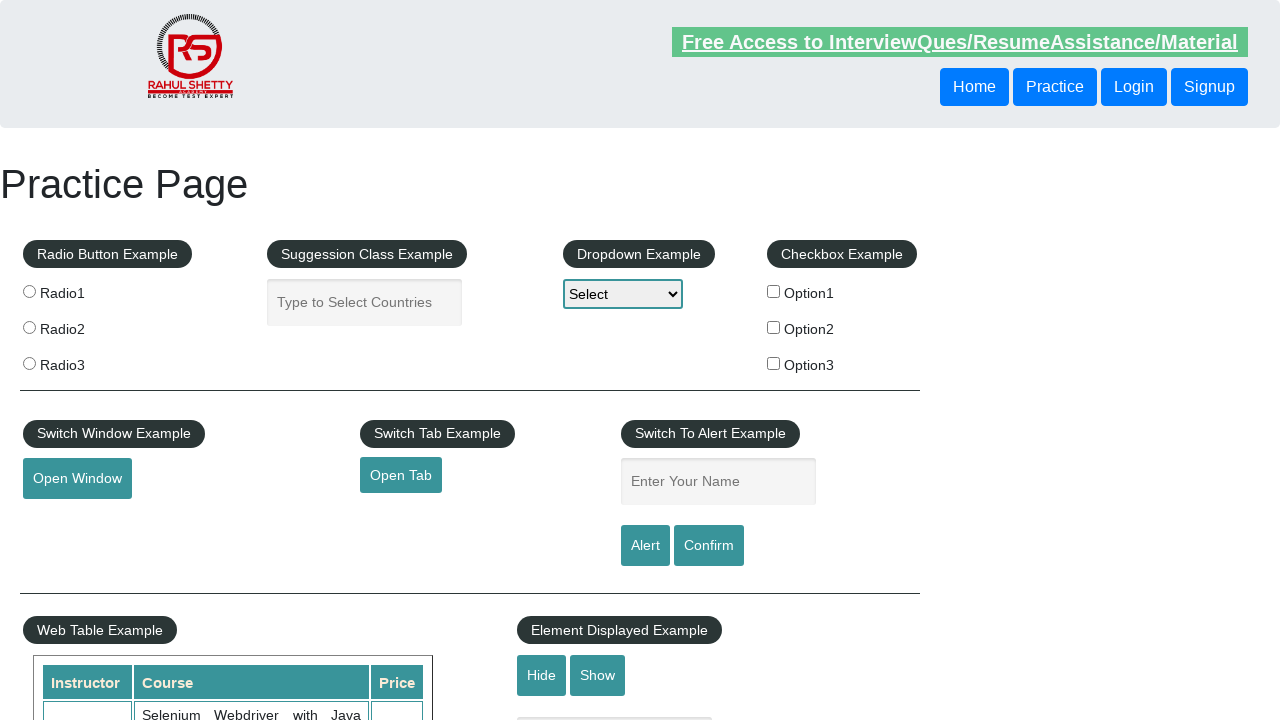

Counted links in footer: 20
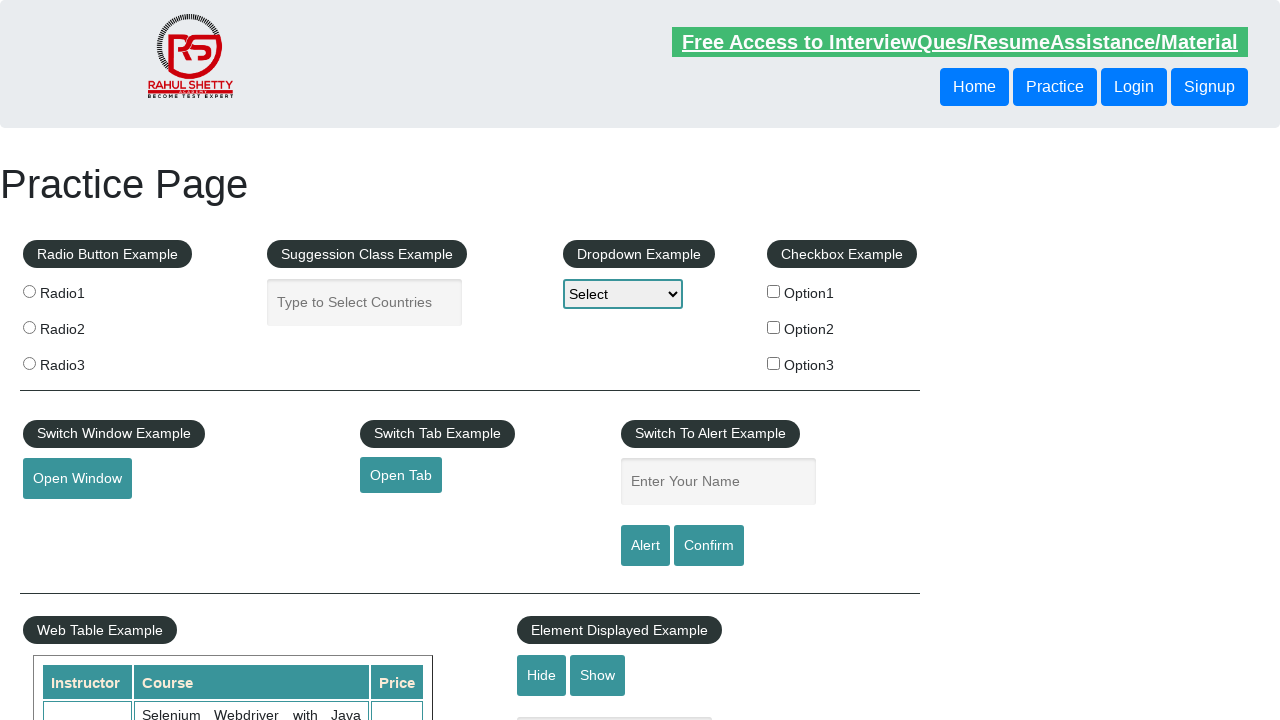

Located first column in footer table
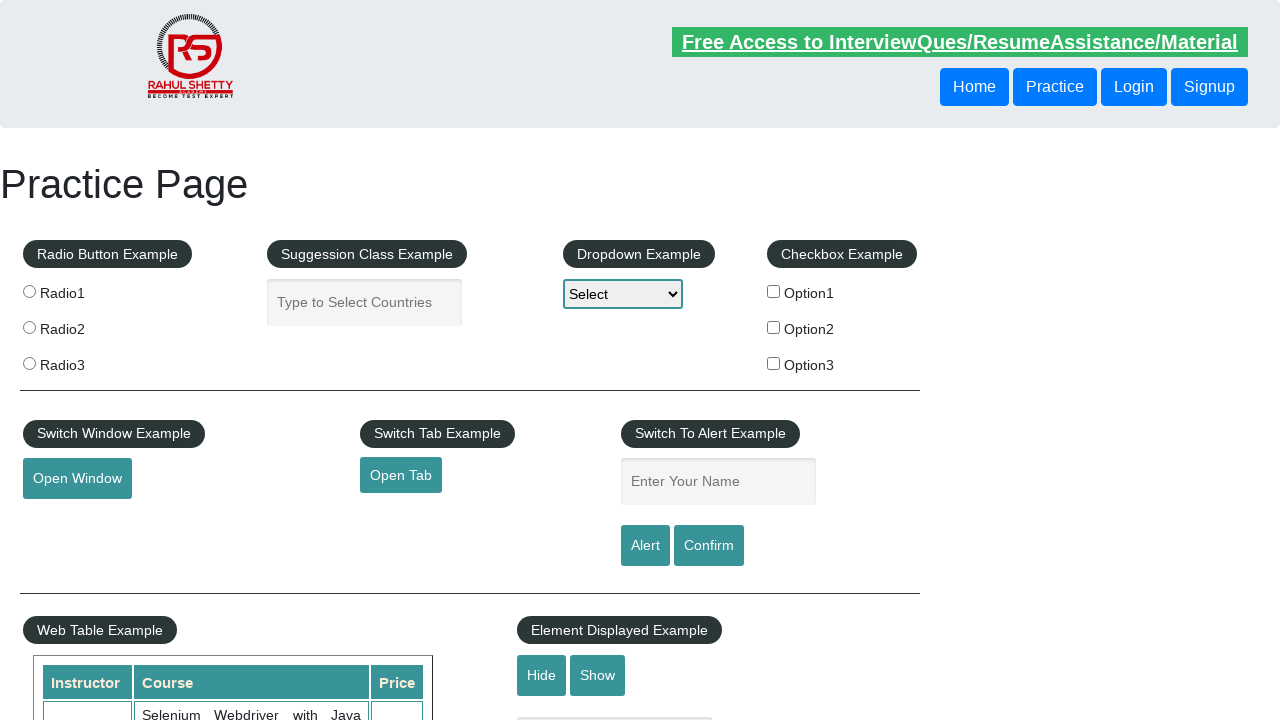

Counted links in first column: 5
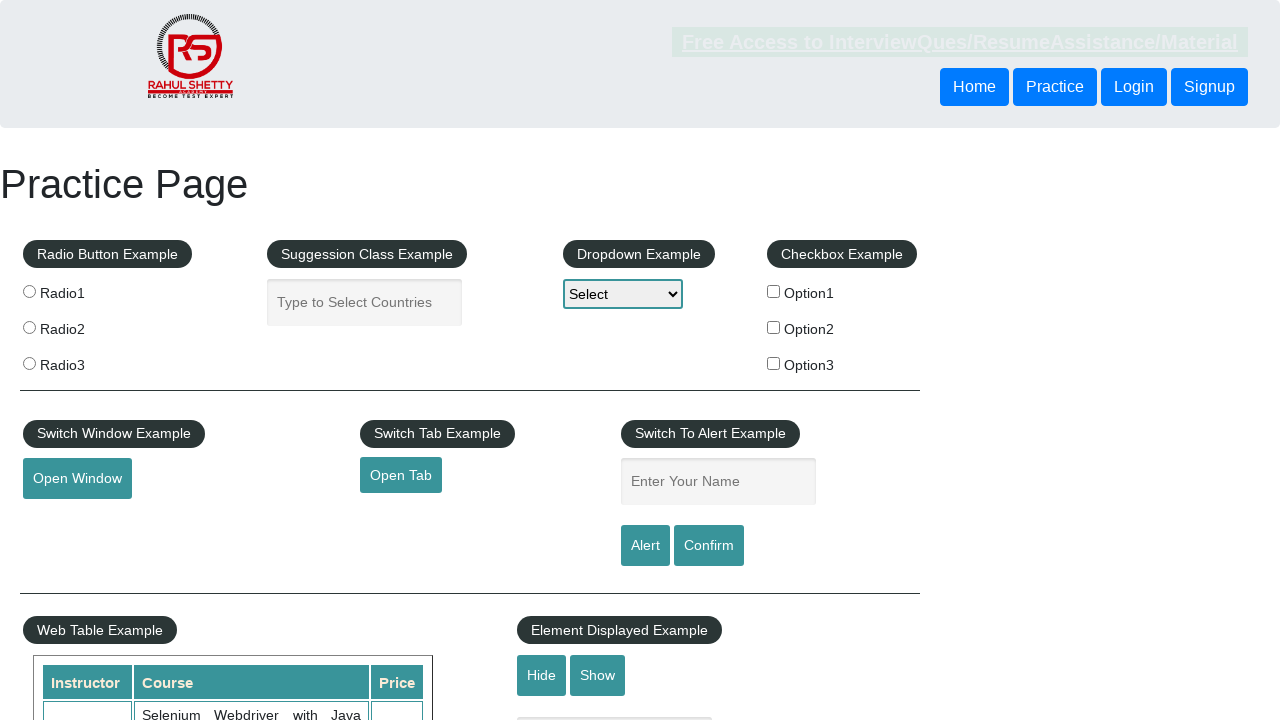

Retrieved all 5 link elements from first column
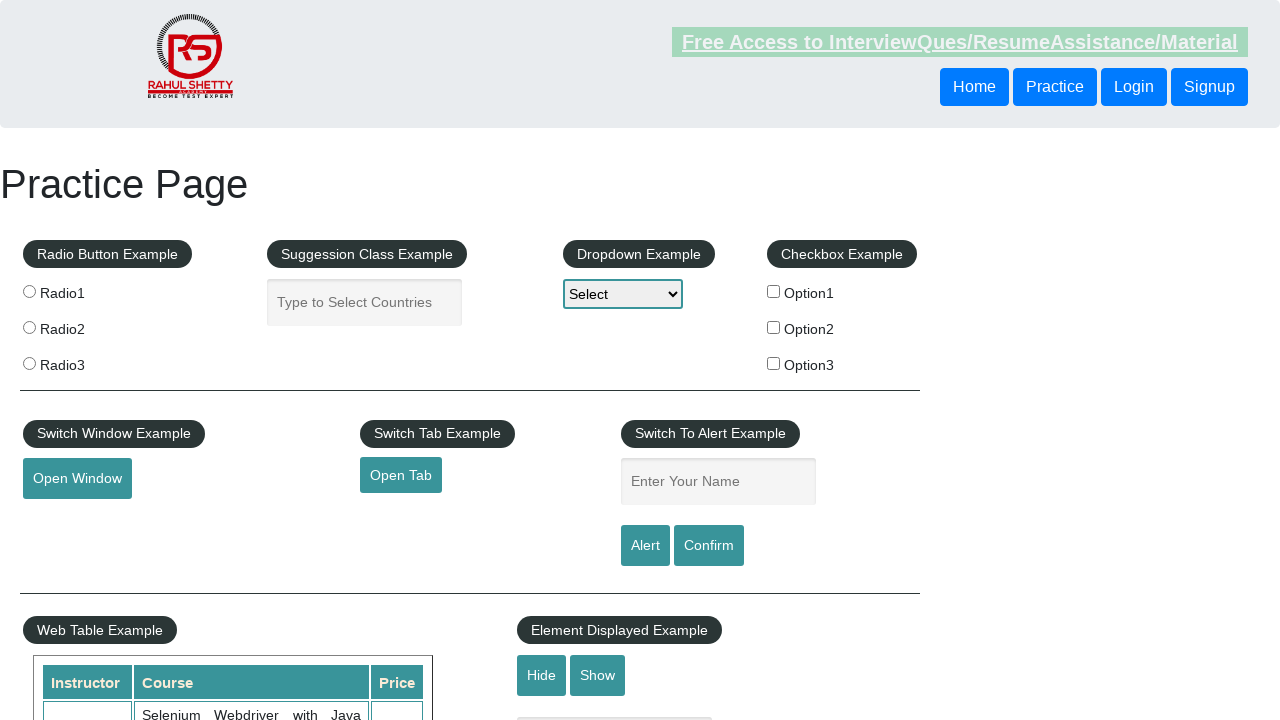

Opened link 1 in new tab using Ctrl+Click at (68, 520) on #gf-BIG >> xpath=//table/tbody/tr/td[1]/ul >> a >> nth=1
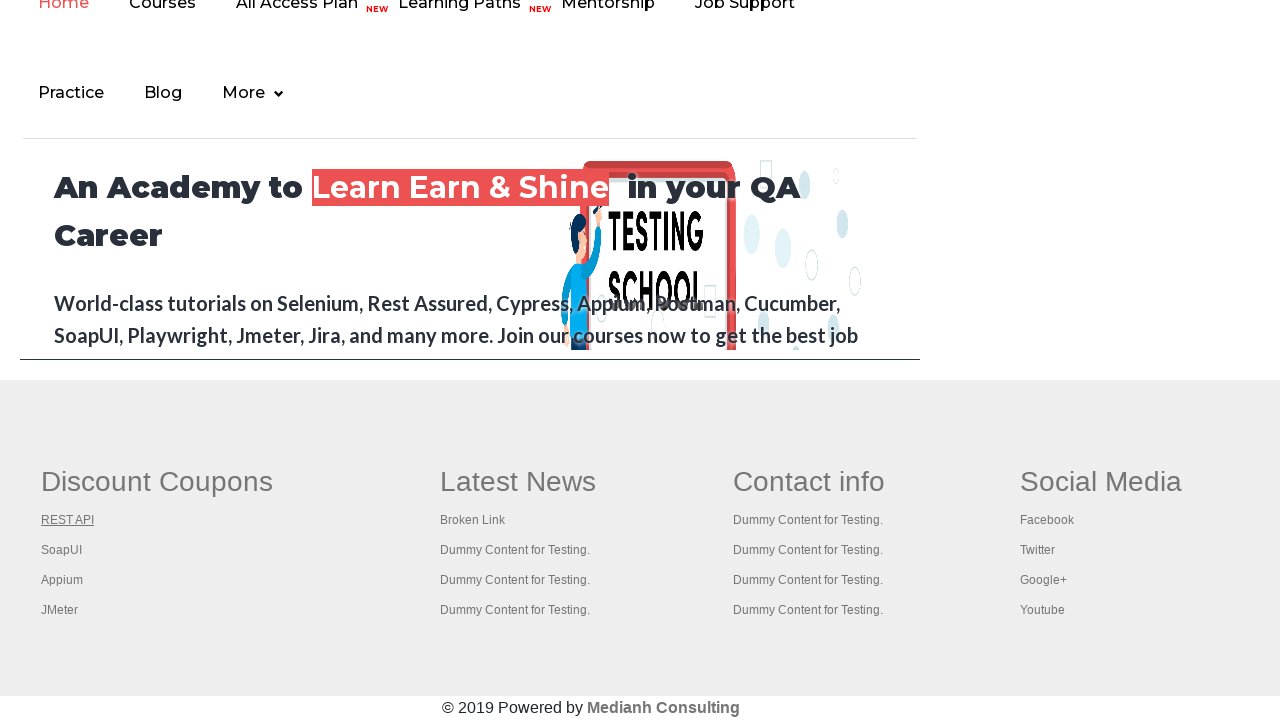

New tab opened successfully
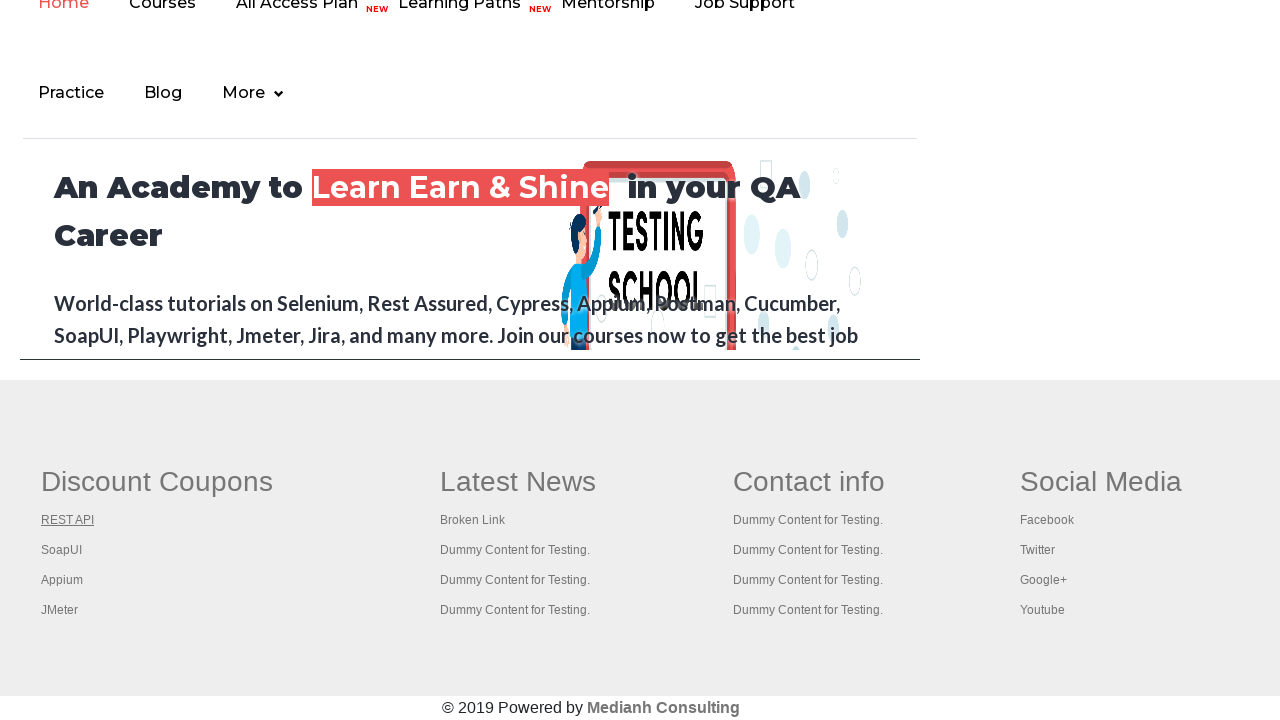

Title of tab 1: REST API Tutorial
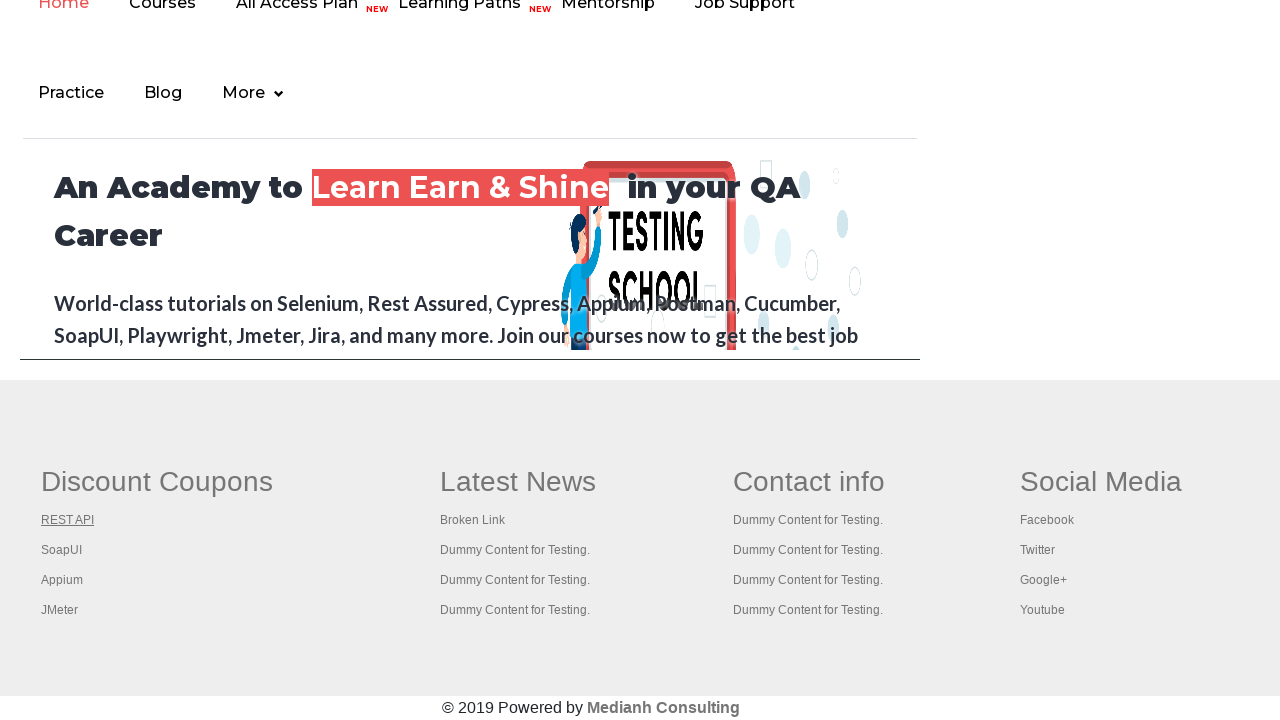

Opened link 2 in new tab using Ctrl+Click at (62, 550) on #gf-BIG >> xpath=//table/tbody/tr/td[1]/ul >> a >> nth=2
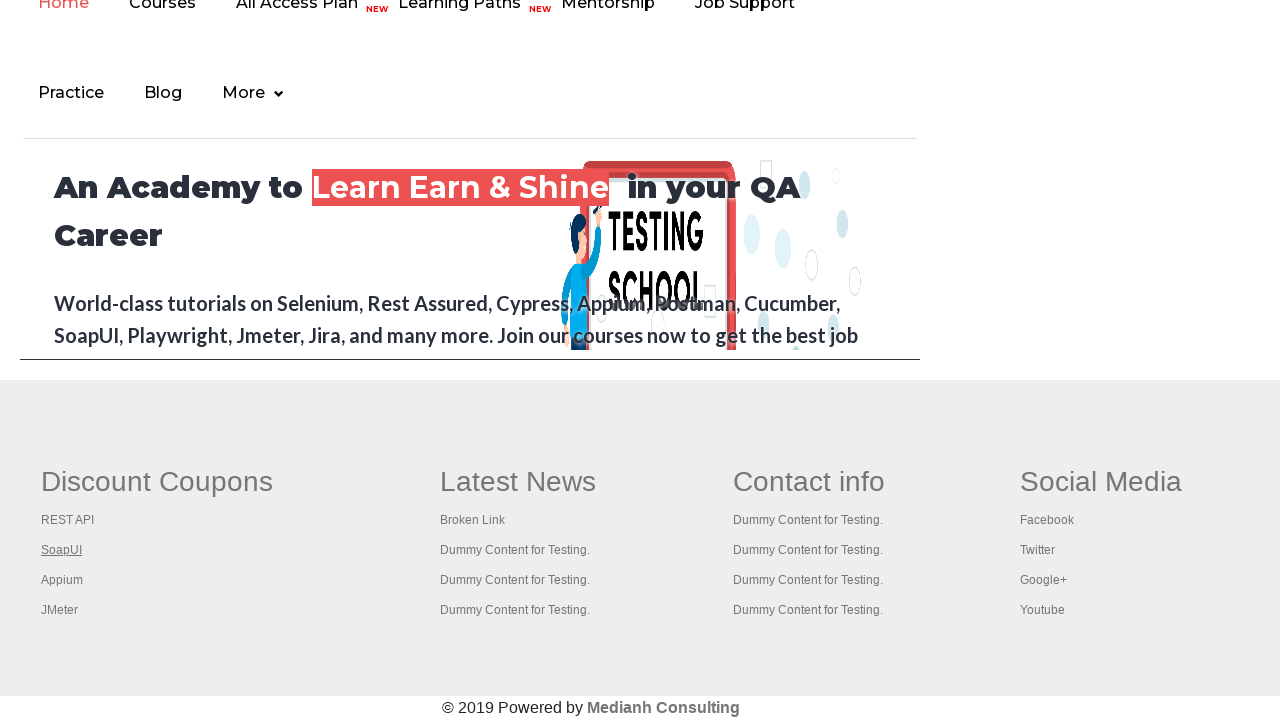

New tab opened successfully
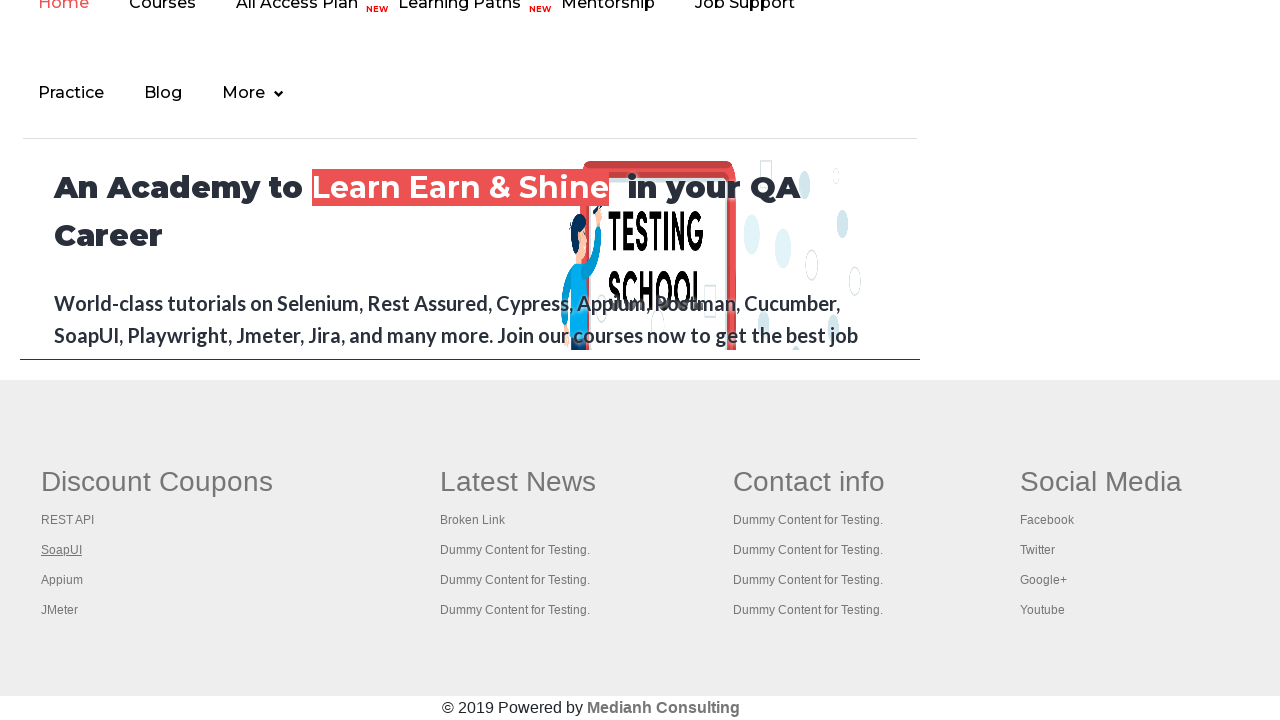

Title of tab 2: The World’s Most Popular API Testing Tool | SoapUI
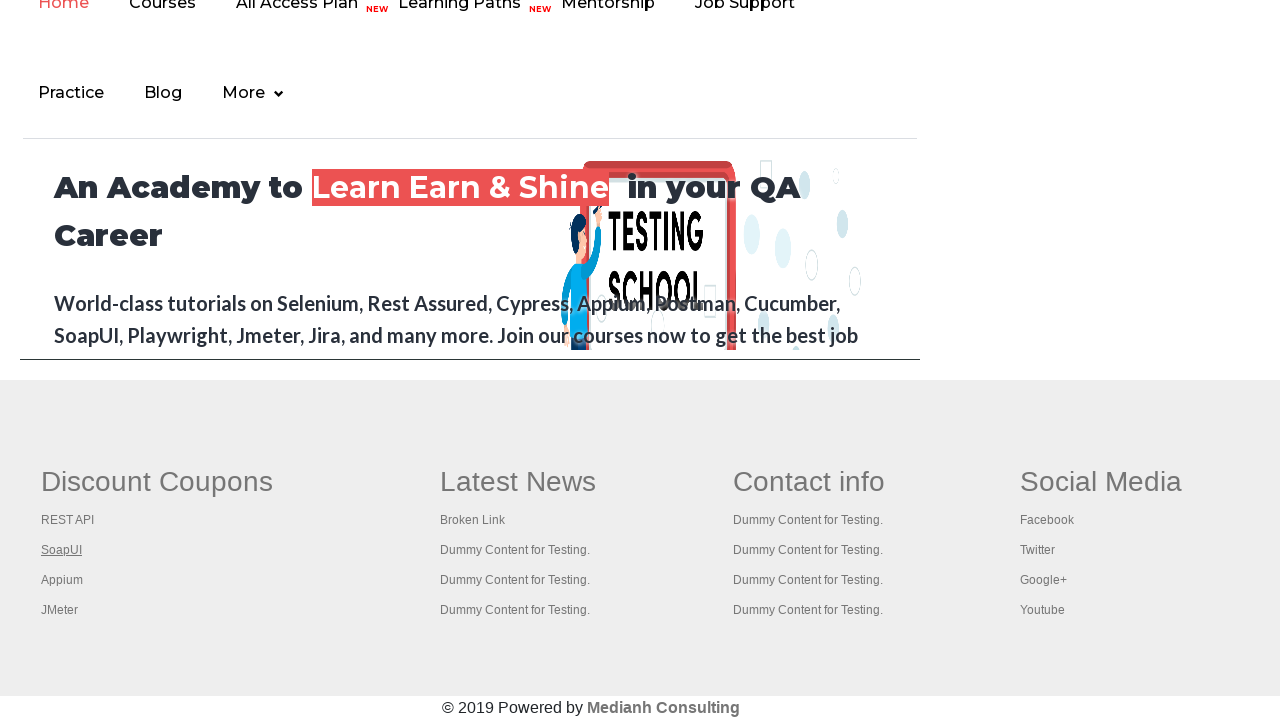

Opened link 3 in new tab using Ctrl+Click at (62, 580) on #gf-BIG >> xpath=//table/tbody/tr/td[1]/ul >> a >> nth=3
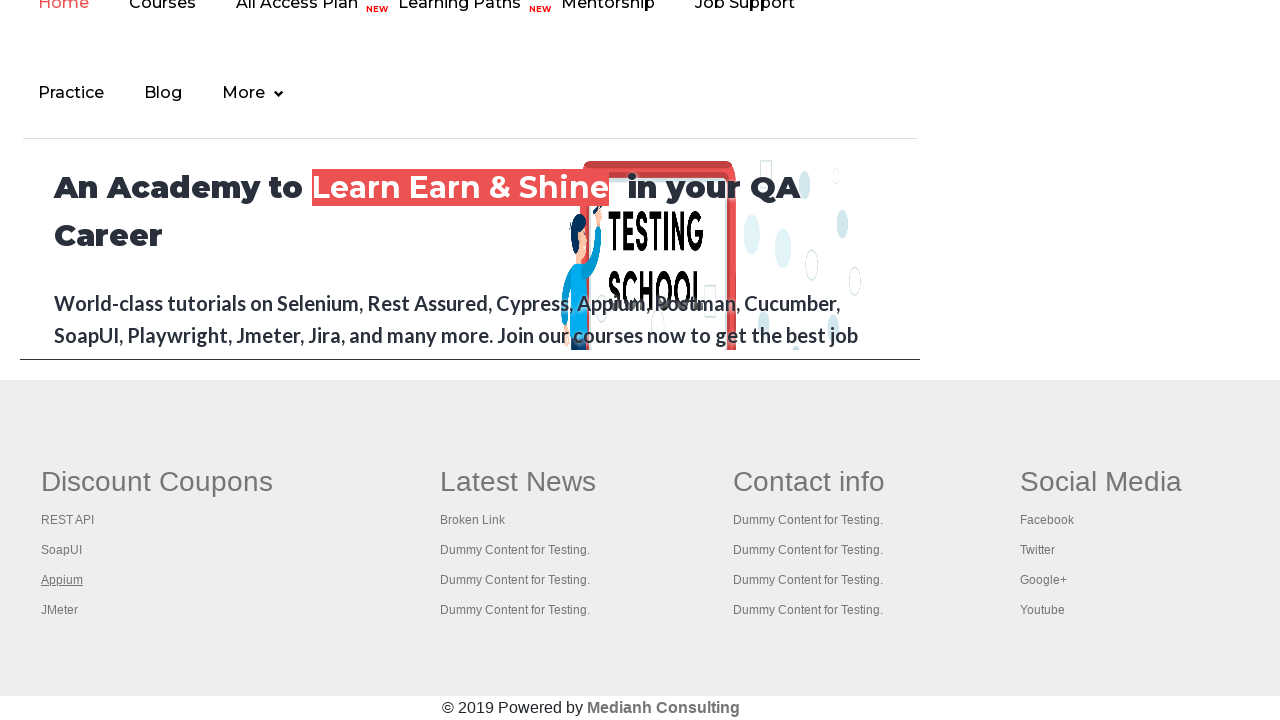

New tab opened successfully
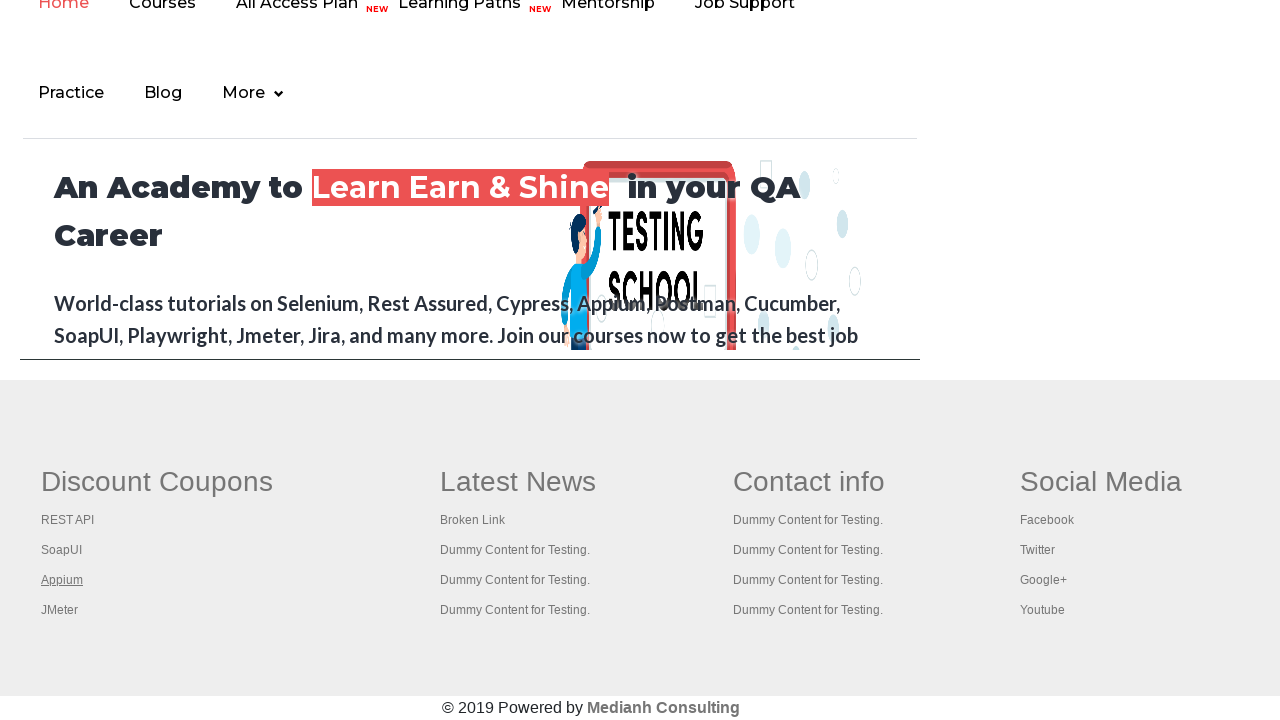

Title of tab 3: Appium tutorial for Mobile Apps testing | RahulShetty Academy | Rahul
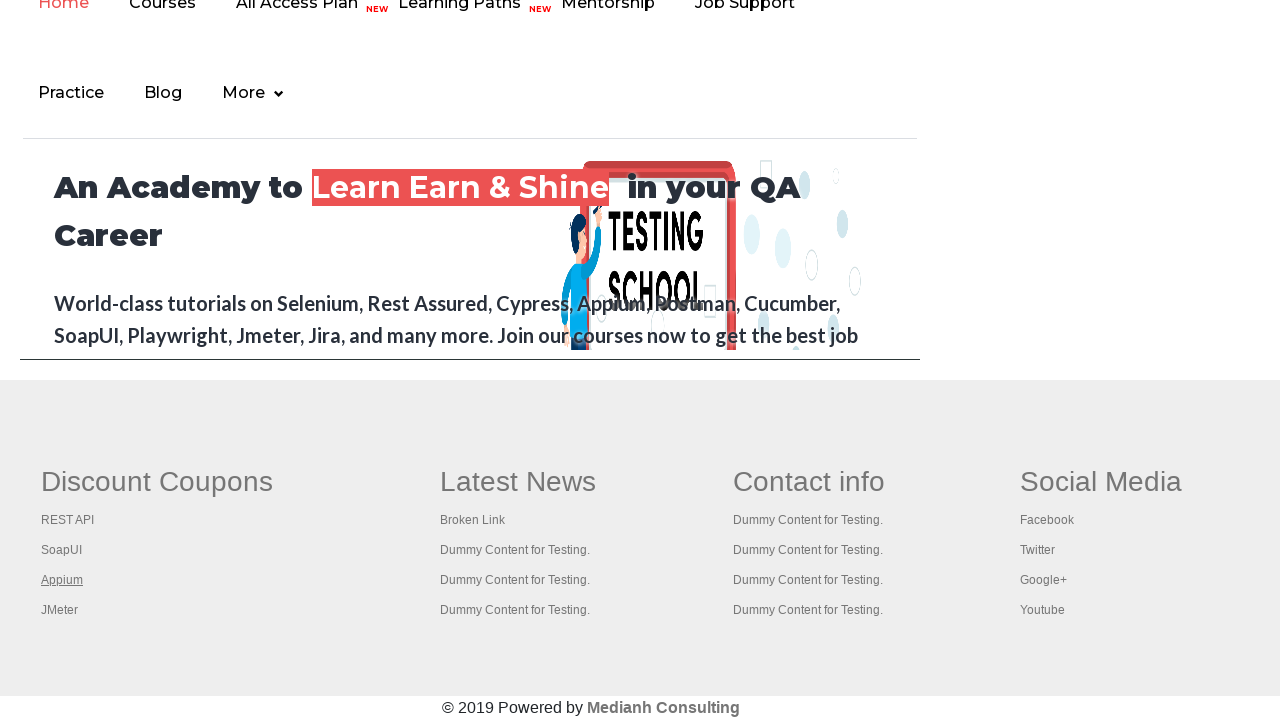

Opened link 4 in new tab using Ctrl+Click at (60, 610) on #gf-BIG >> xpath=//table/tbody/tr/td[1]/ul >> a >> nth=4
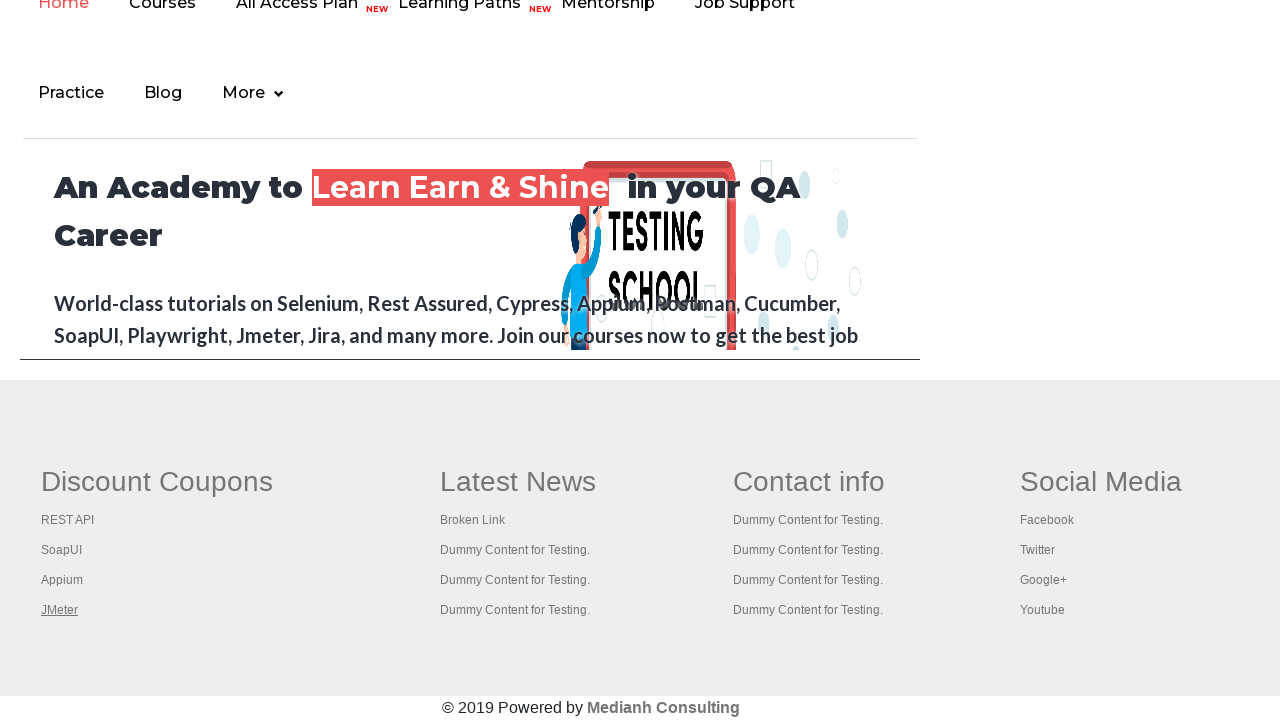

New tab opened successfully
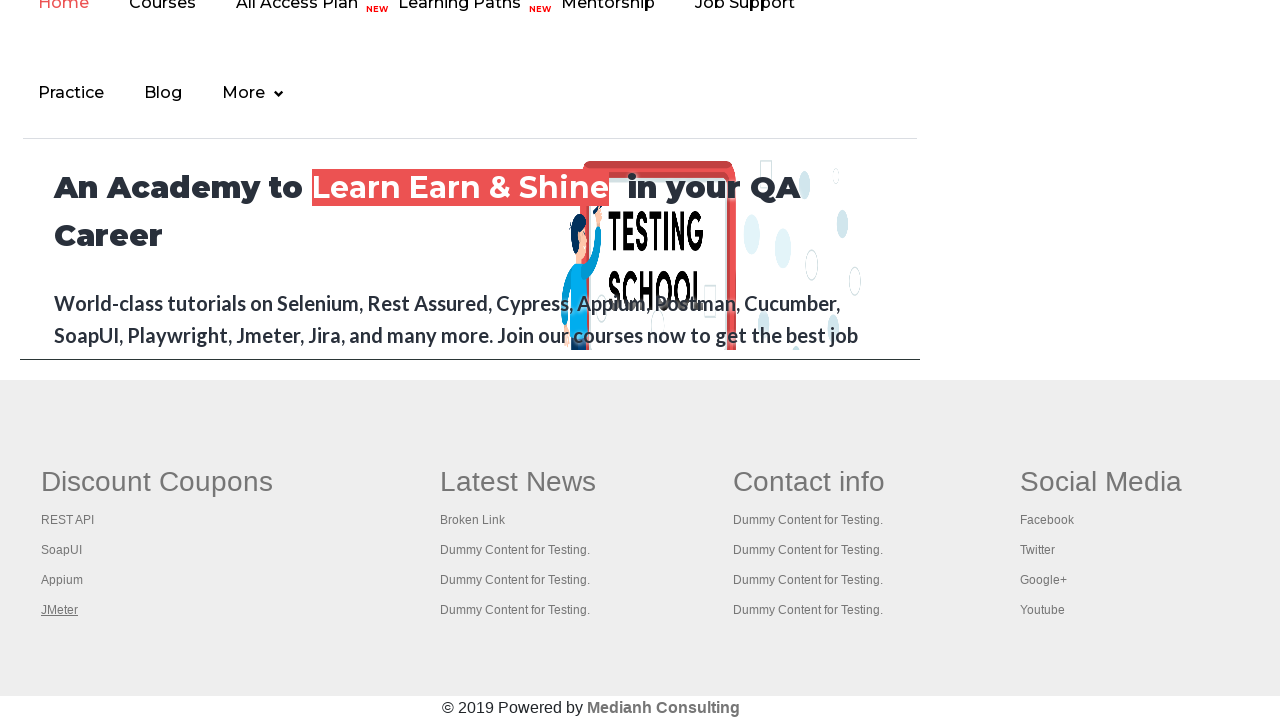

Title of tab 4: Apache JMeter - Apache JMeter™
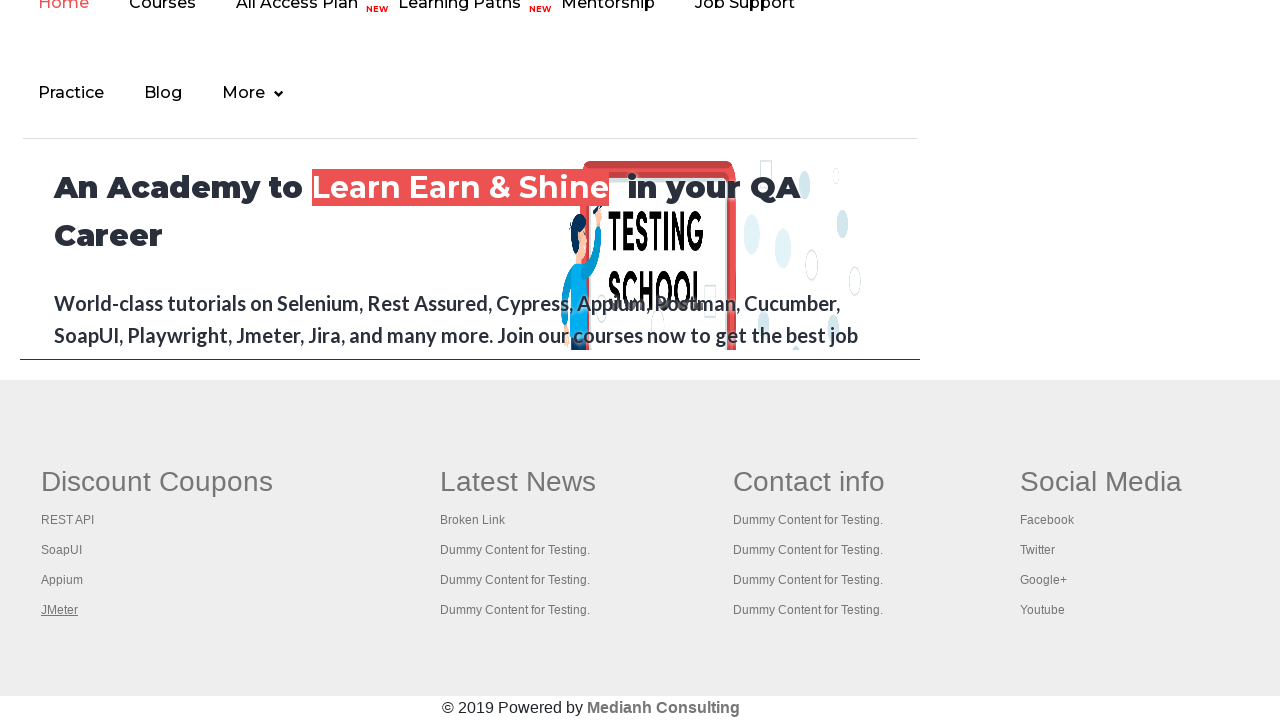

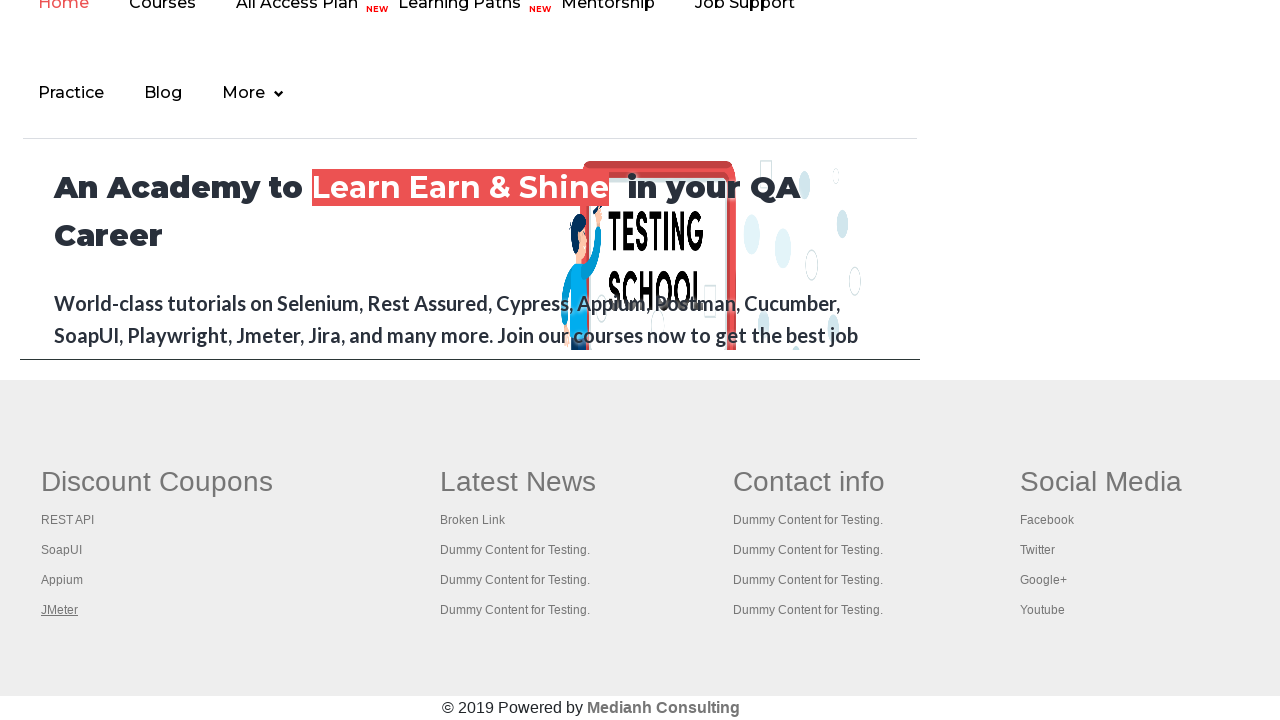